Tests login form validation by entering correct username with incorrect password and verifying error message

Starting URL: http://the-internet.herokuapp.com/login

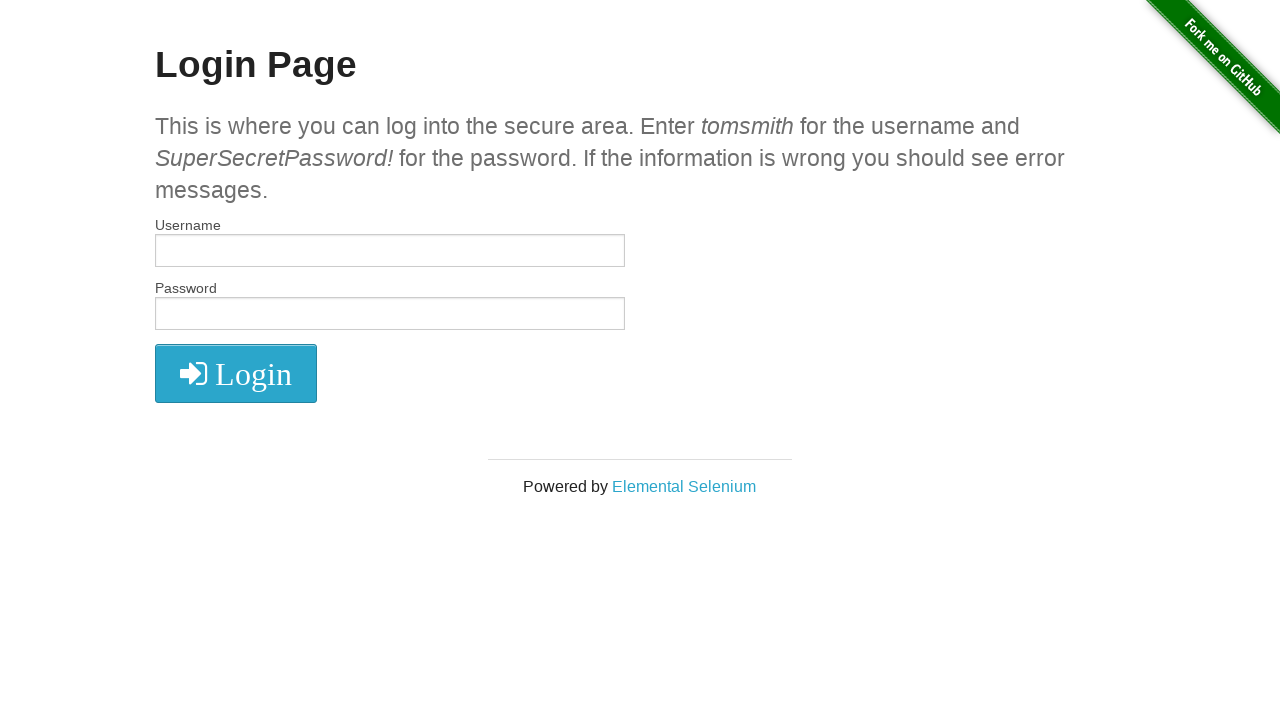

Filled username field with correct username 'tomsmith' on #username
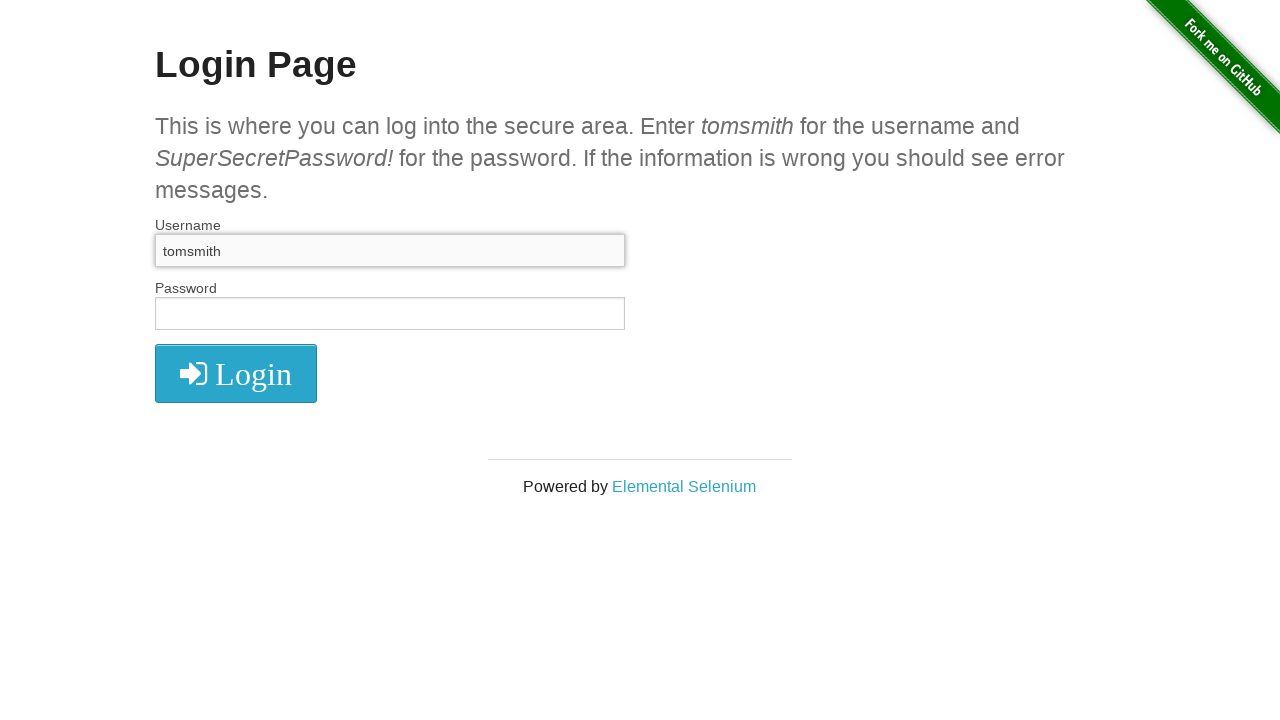

Filled password field with incorrect password 'WrongPassword' on #password
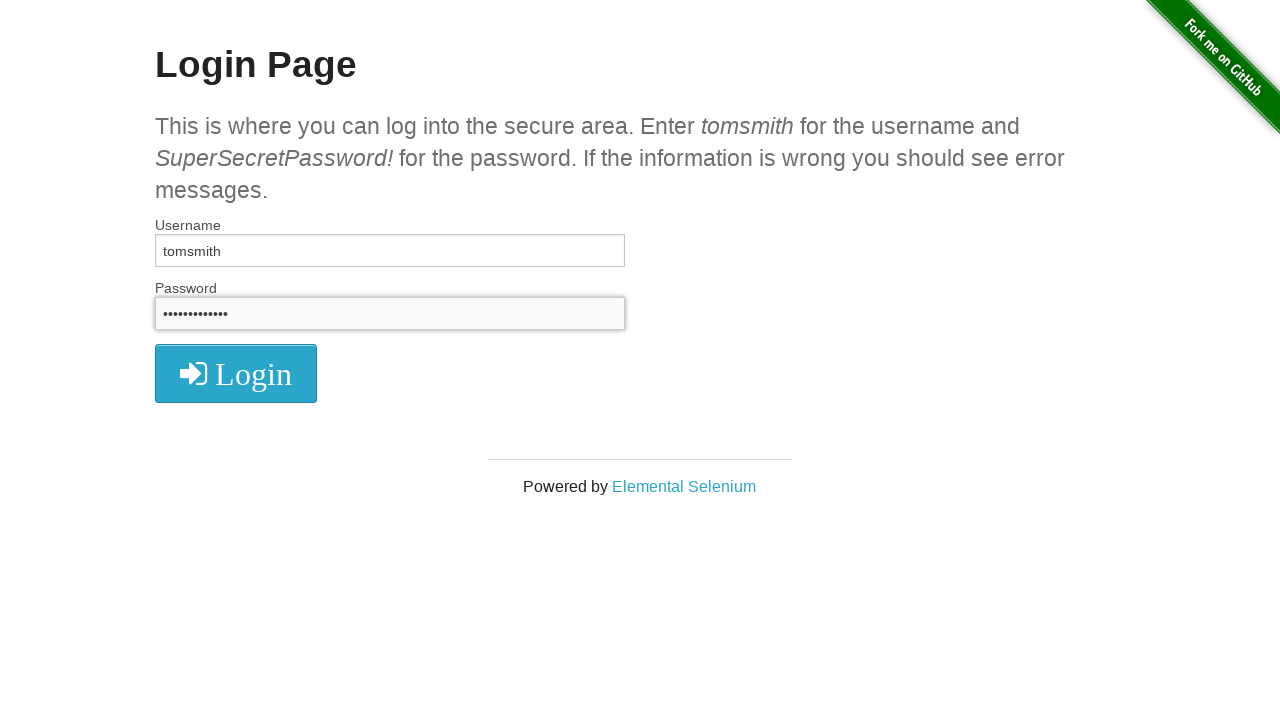

Clicked submit button to attempt login at (236, 373) on button[type='submit']
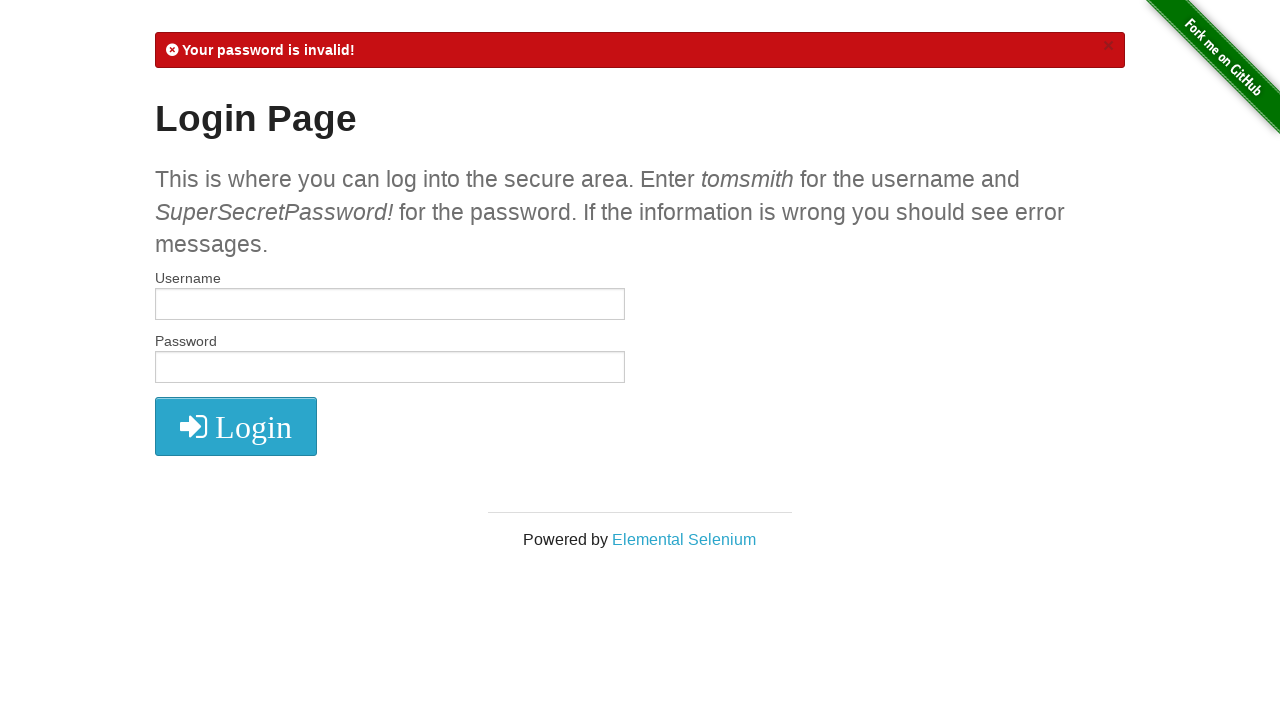

Error message 'password is invalid' appeared and was verified
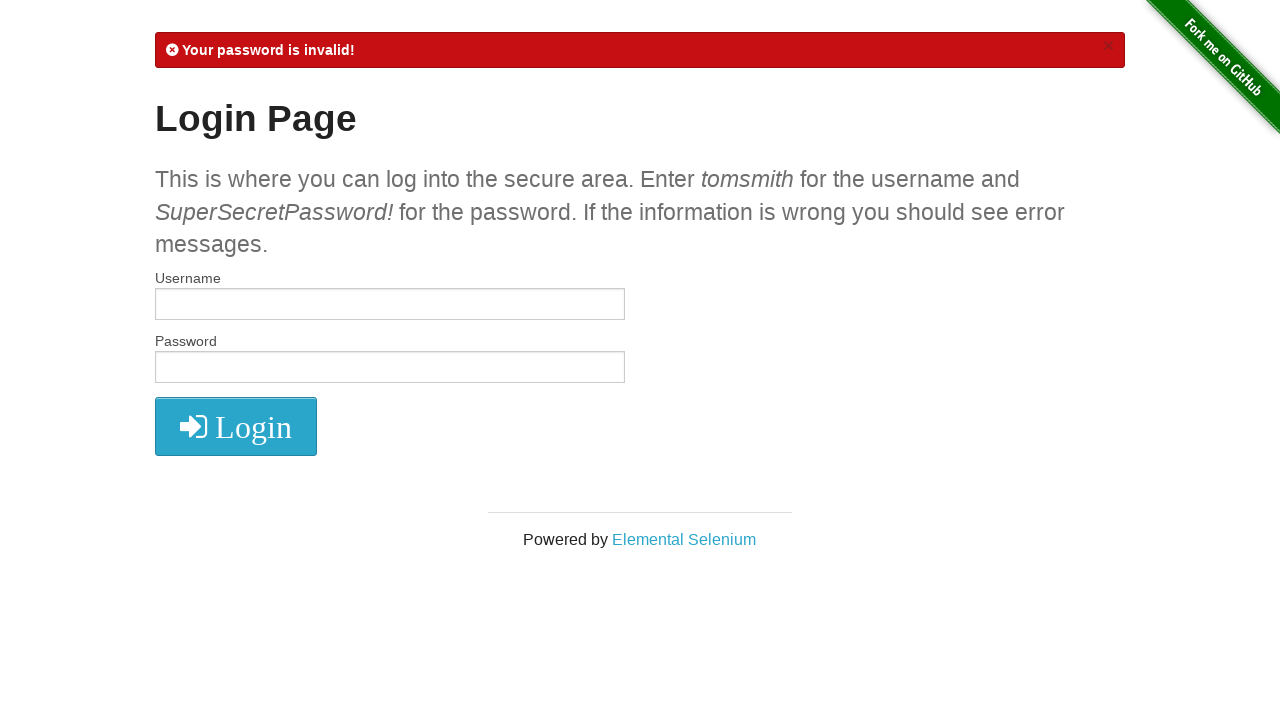

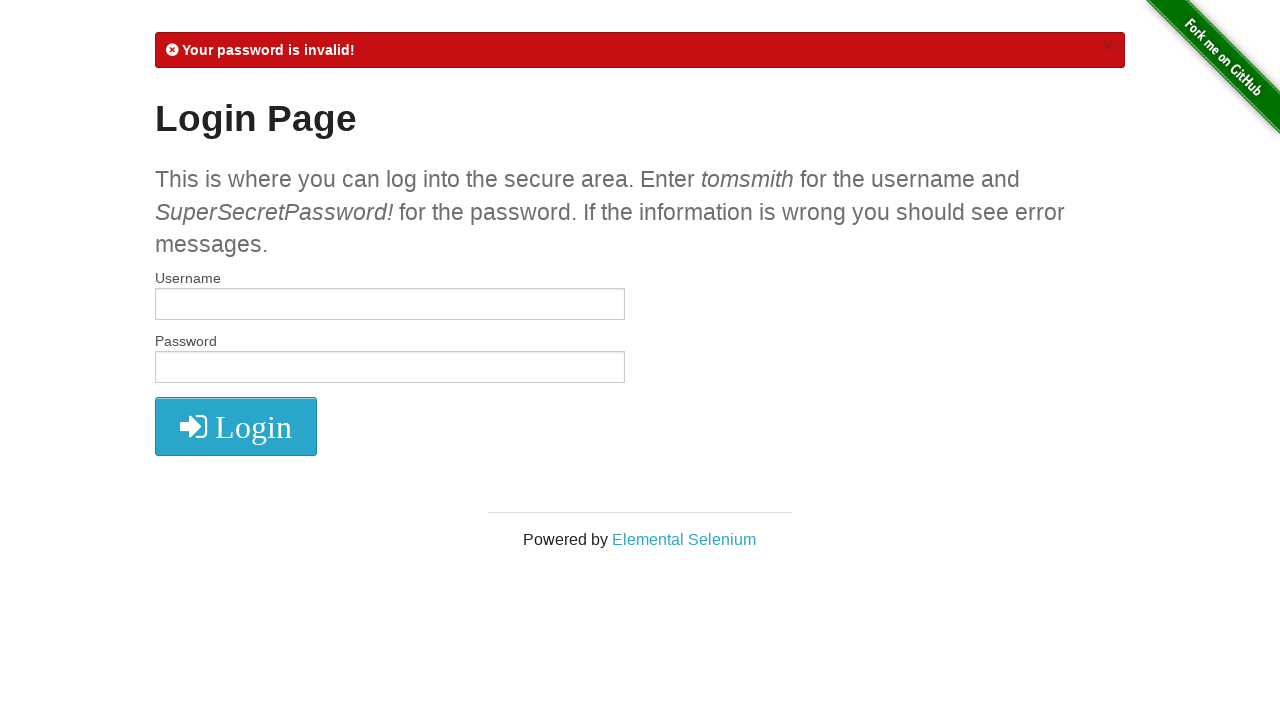